Tests dynamic loading with 10 second wait for loading element to become invisible

Starting URL: https://automationfc.github.io/dynamic-loading/

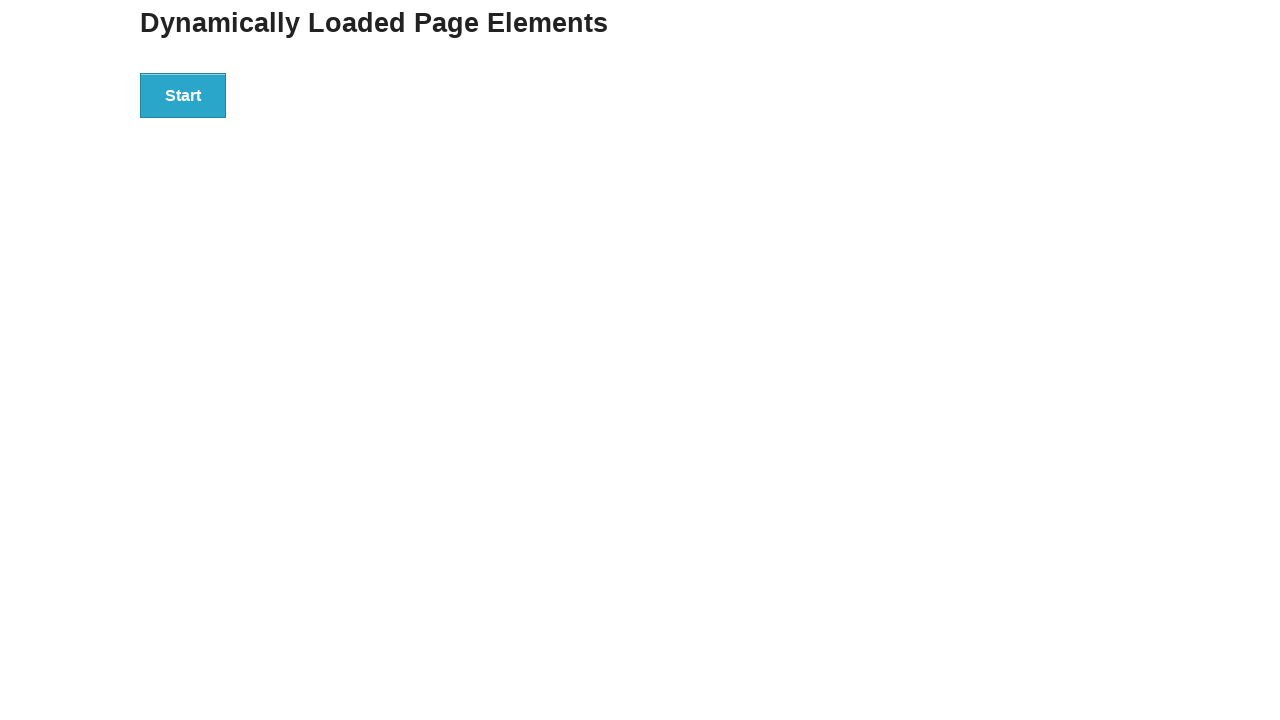

Clicked start button to trigger dynamic loading at (183, 95) on div#start button
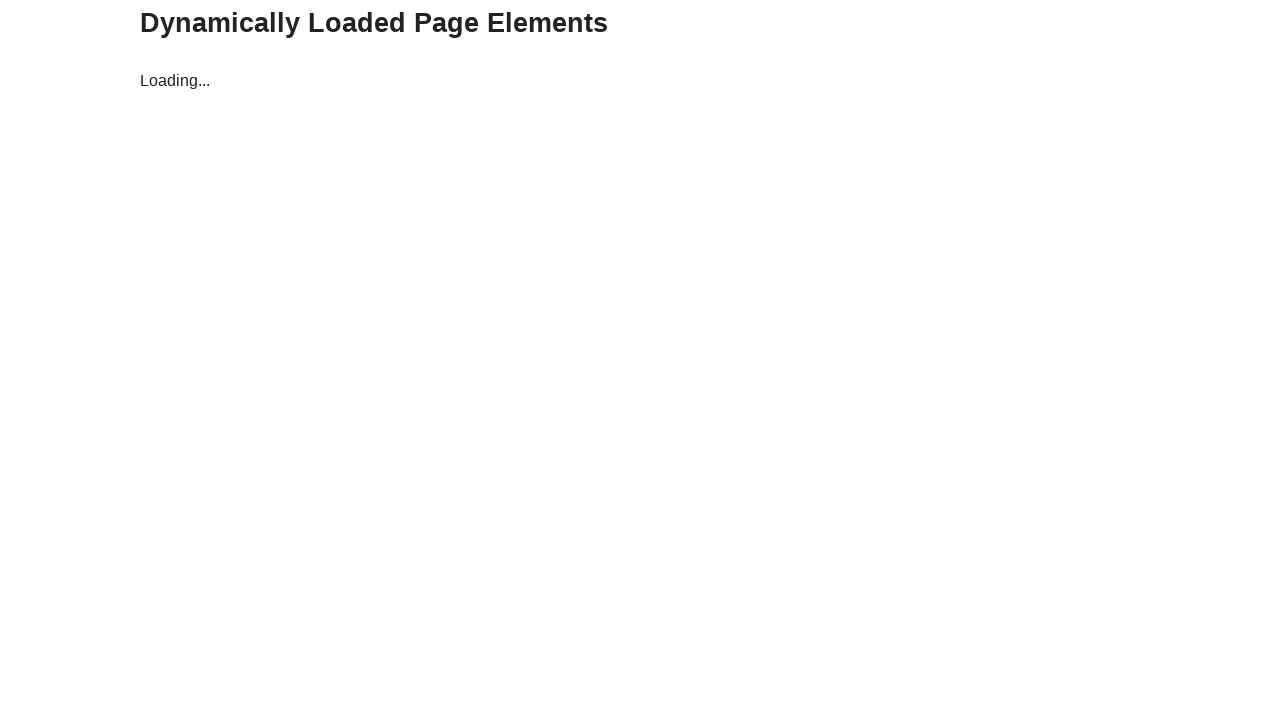

Waited for loading element to become invisible (10 second timeout)
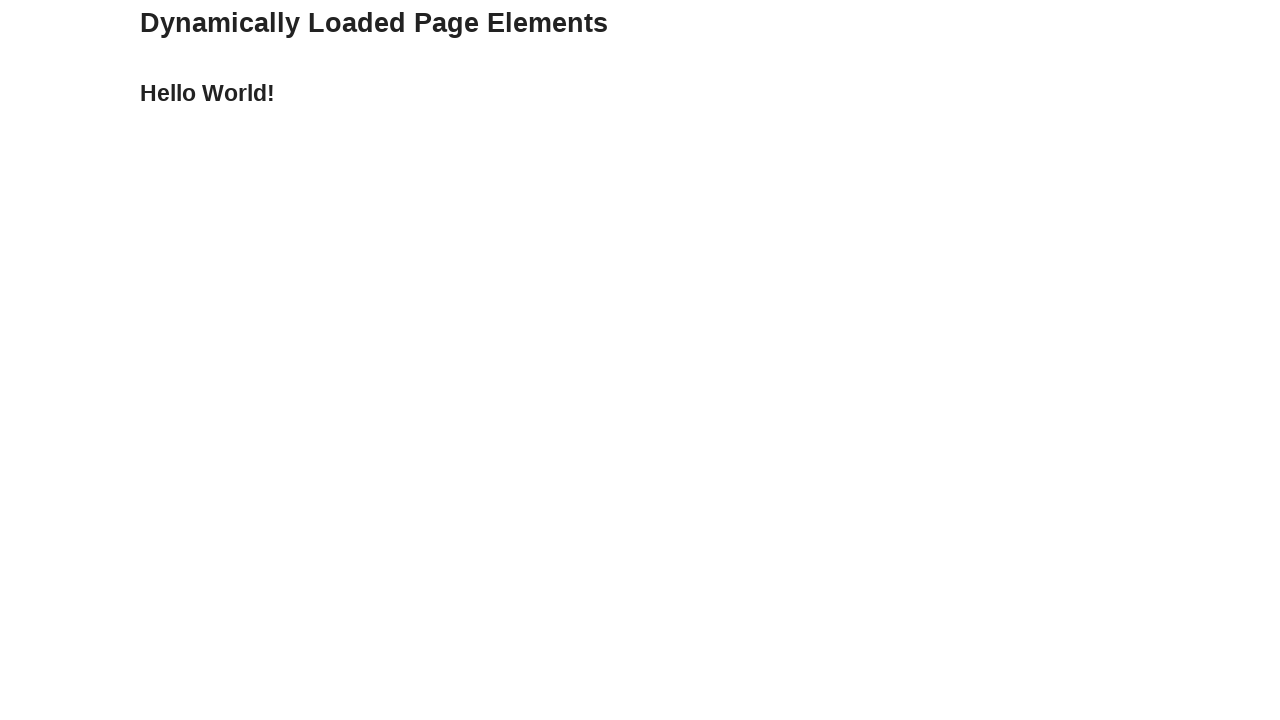

Verified result text displays 'Hello World!'
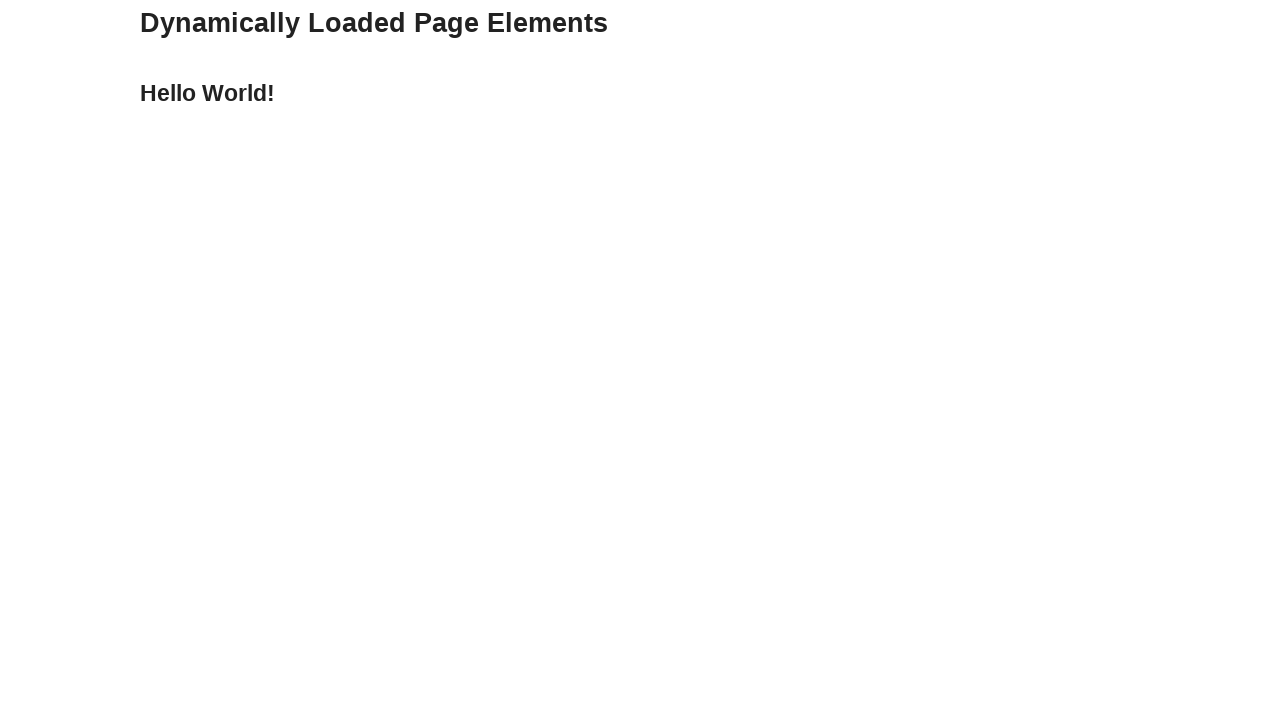

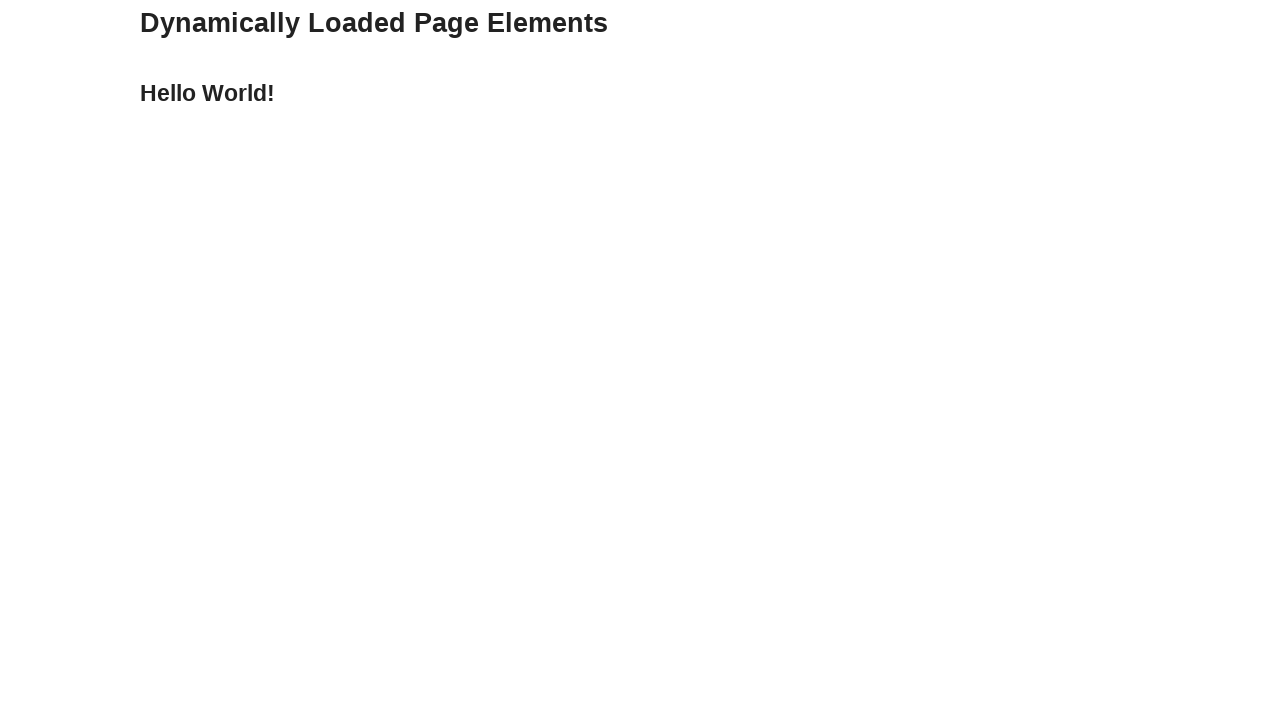